Navigates to Kmart website and maximizes the browser window

Starting URL: https://www.kmart.com

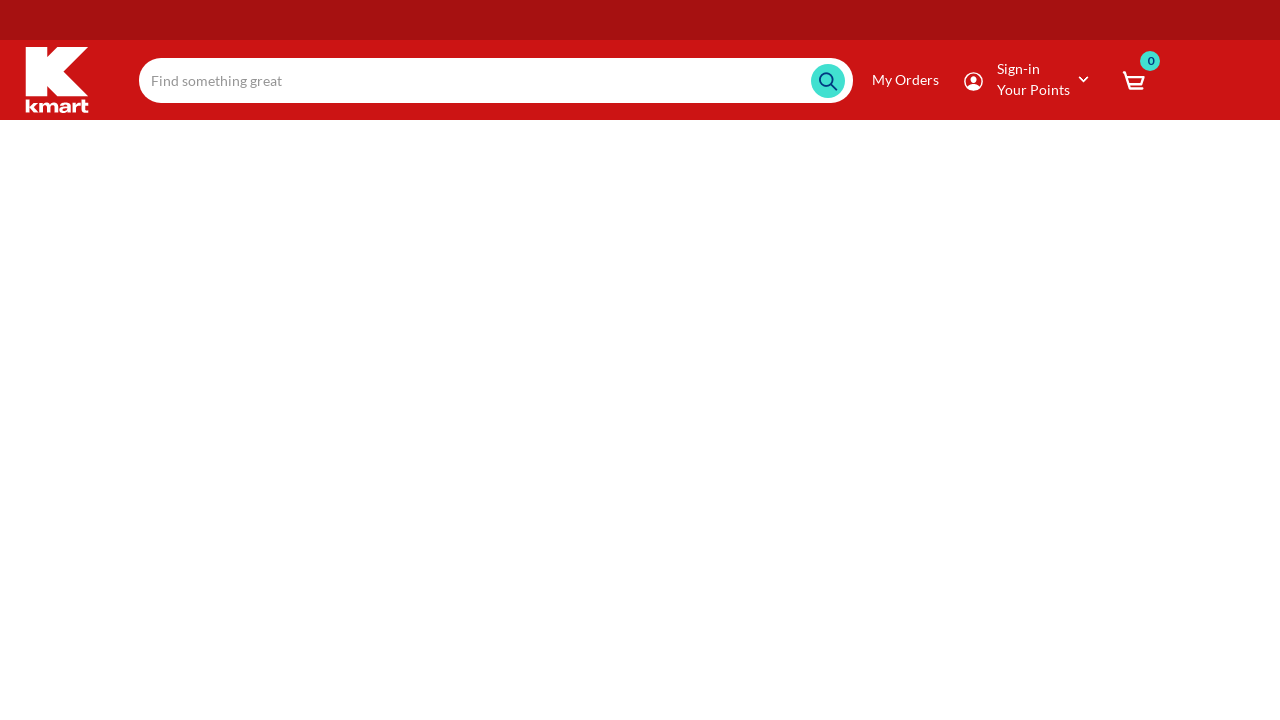

Navigated to Kmart website at https://www.kmart.com
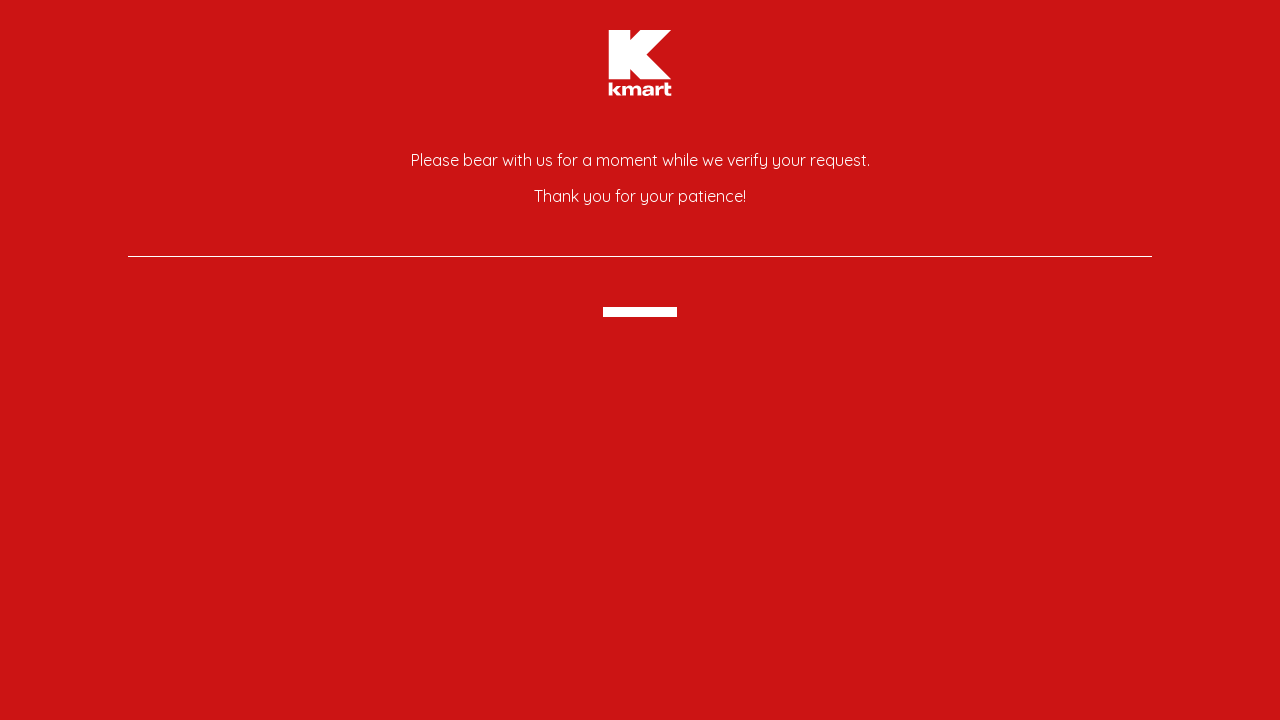

Maximized browser window to 1920x1080
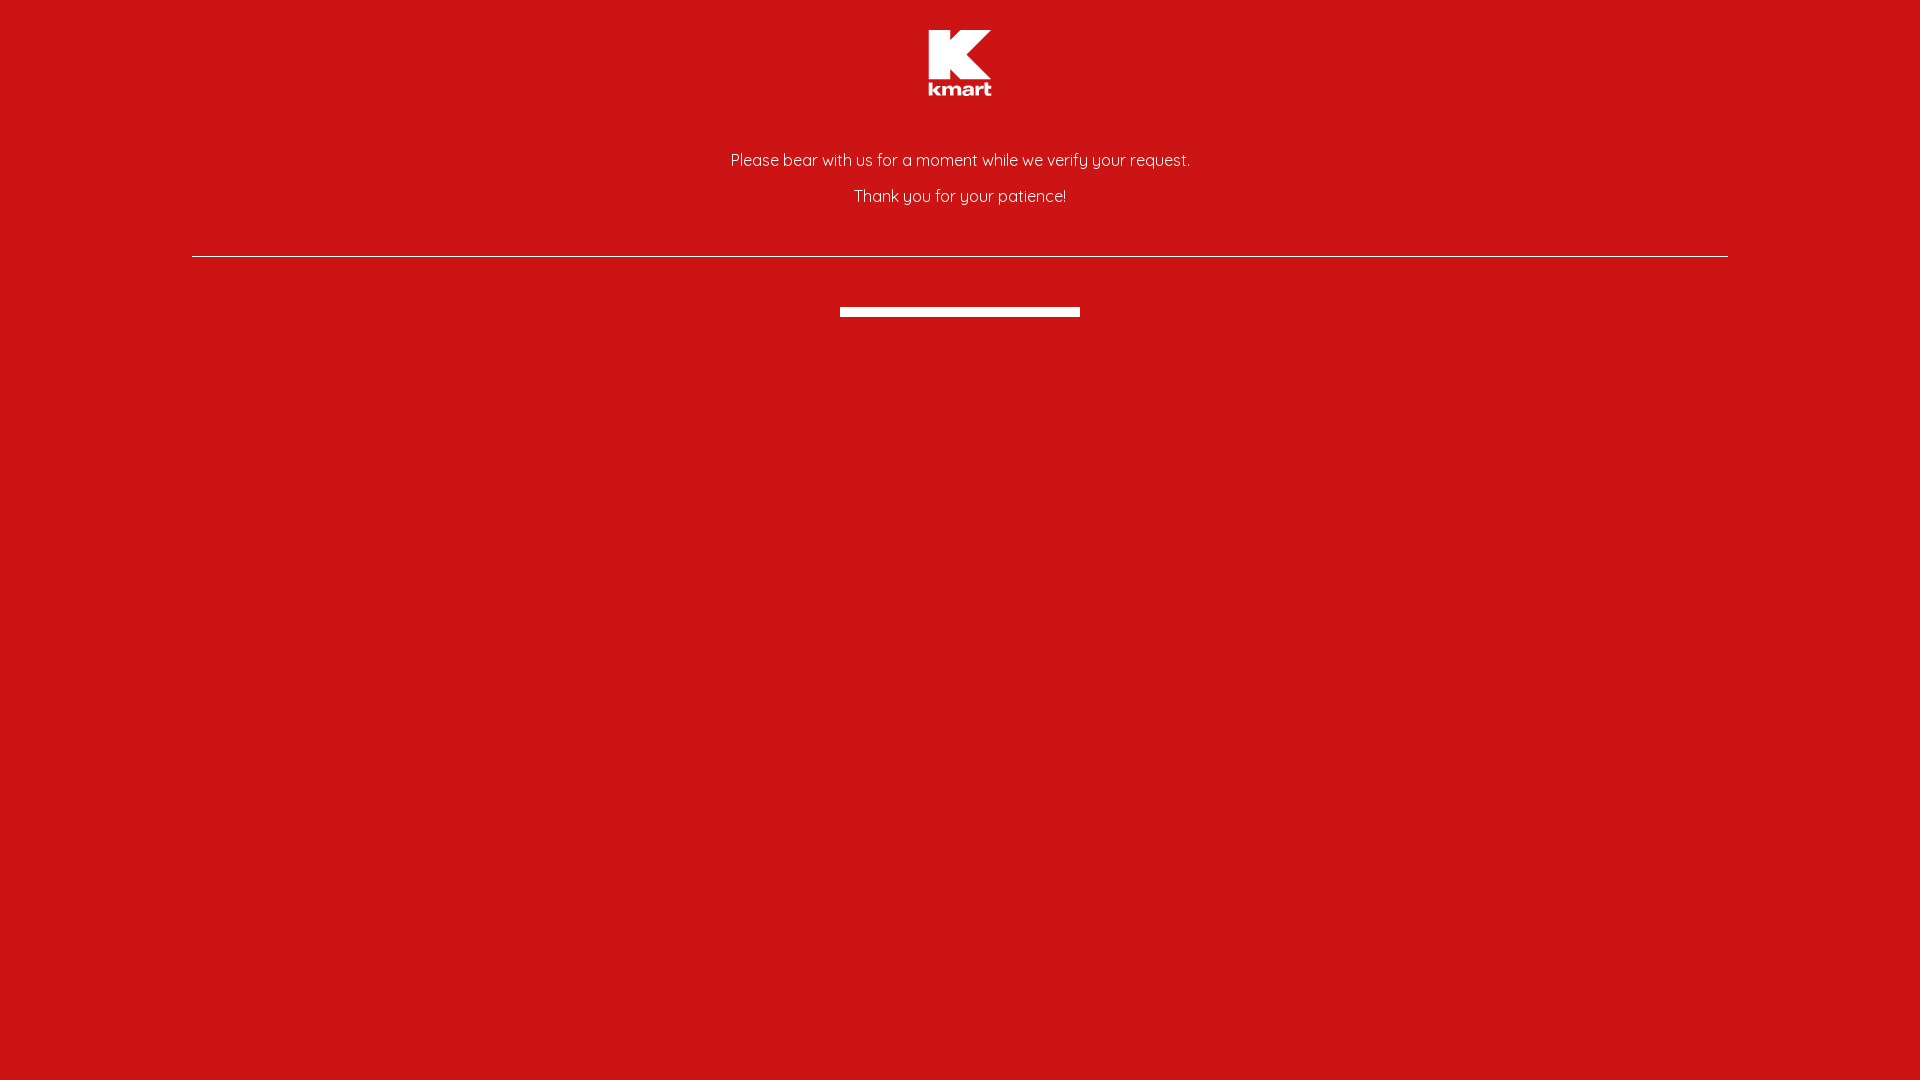

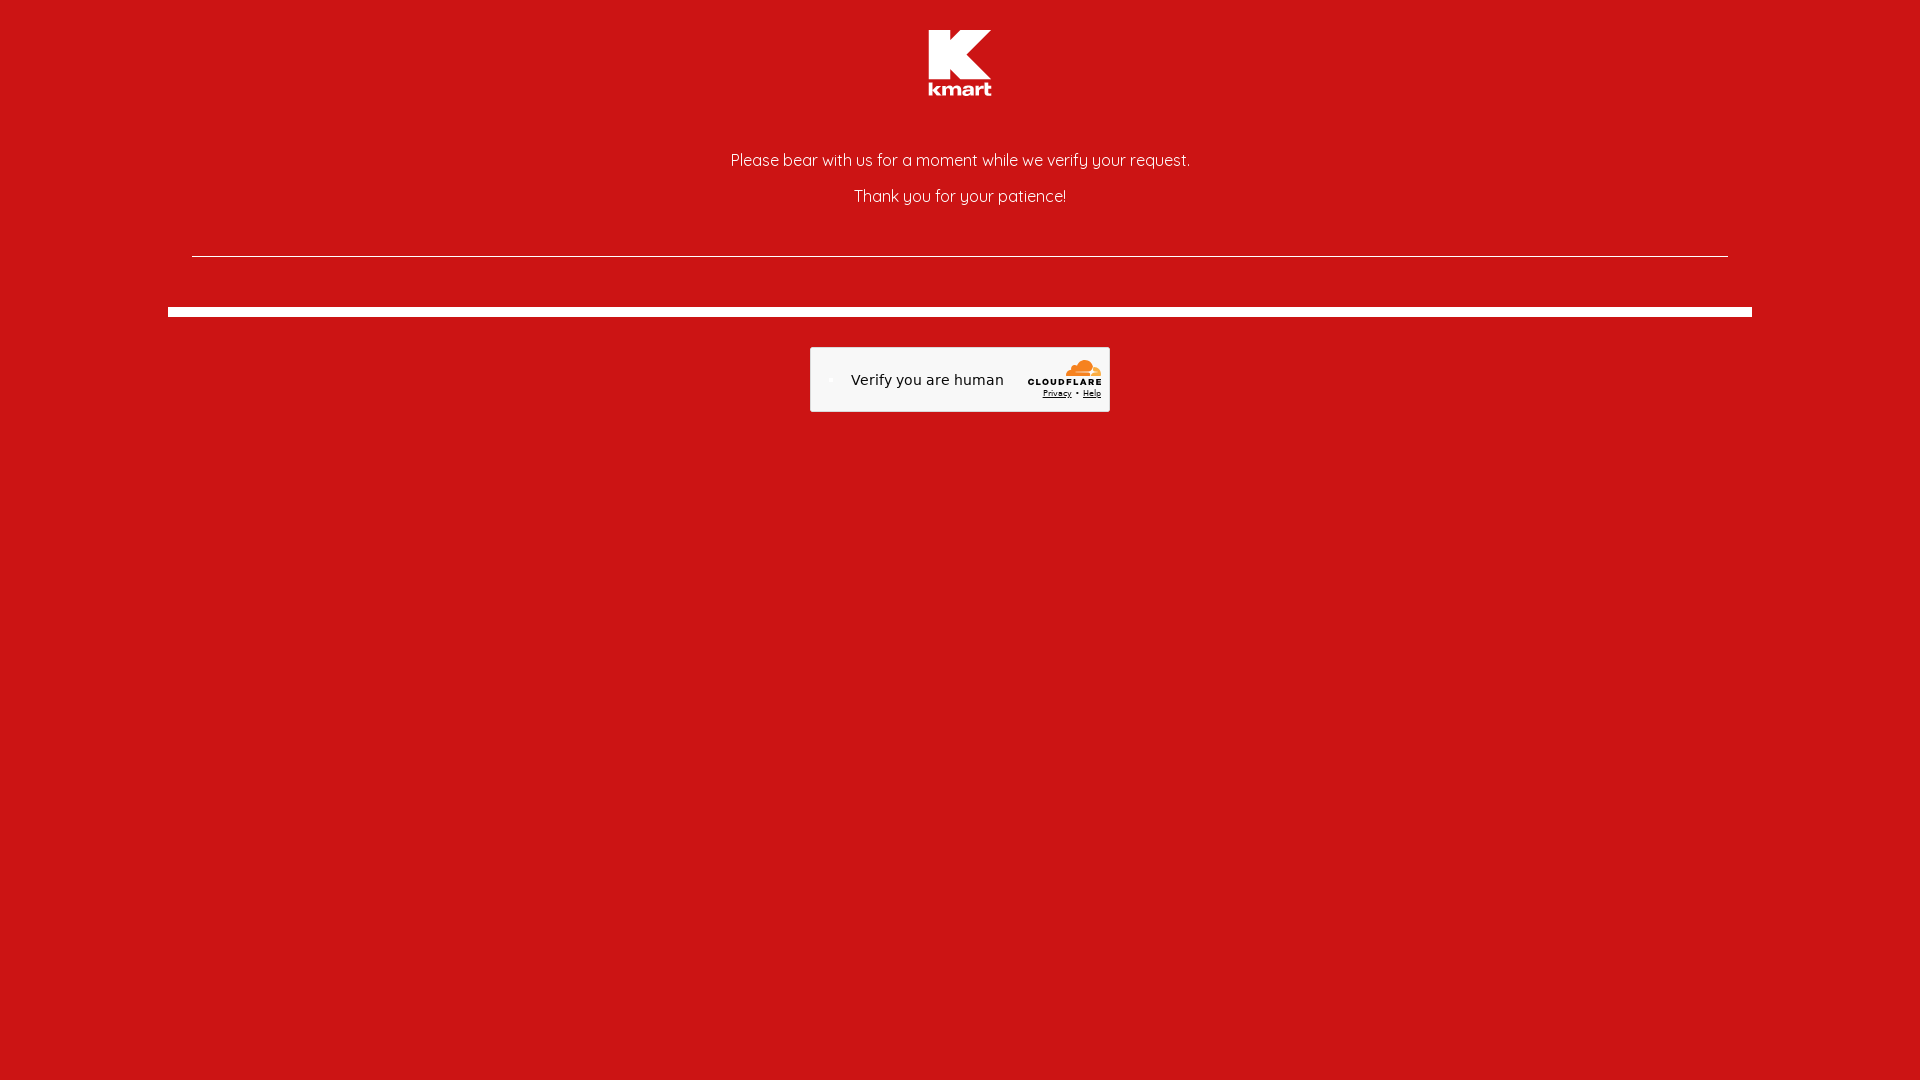